Tests the search modal functionality on the Playwright documentation site by opening the search modal, verifying default elements, entering search queries, clearing the search, and navigating to full search results.

Starting URL: https://playwright.dev

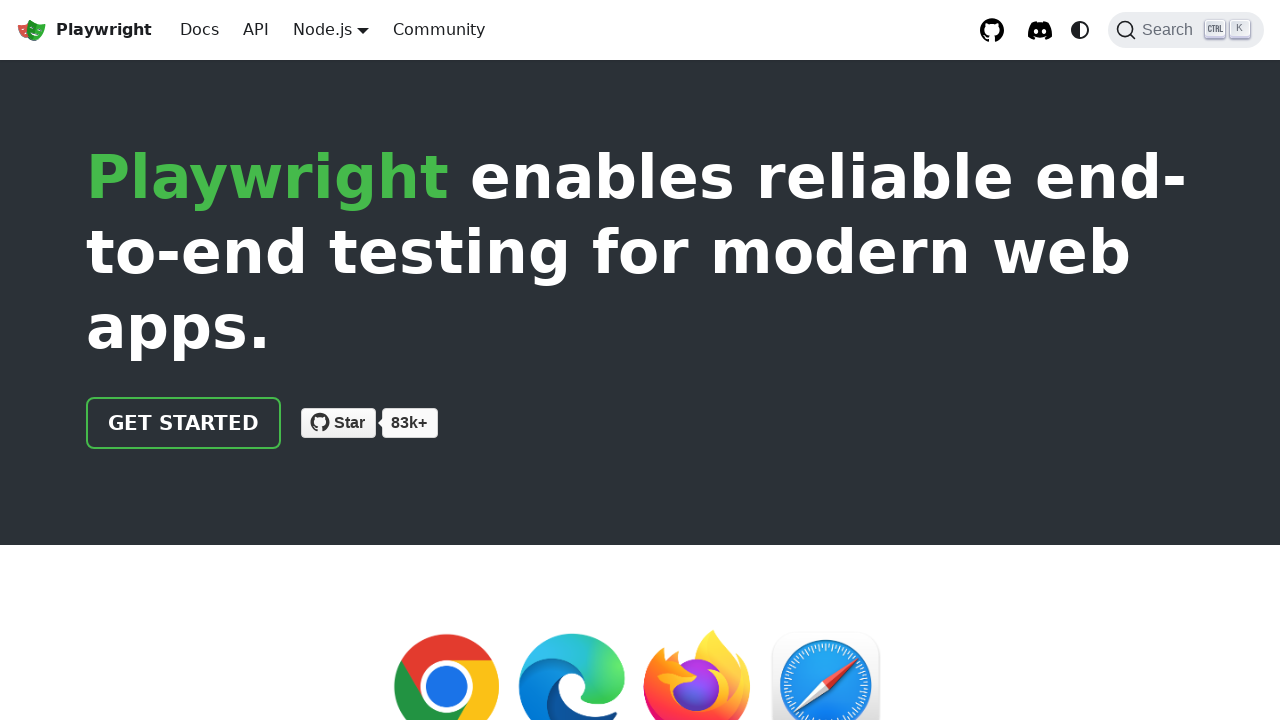

Clicked search button to open modal at (1171, 30) on xpath=//span[@class='DocSearch-Button-Placeholder']
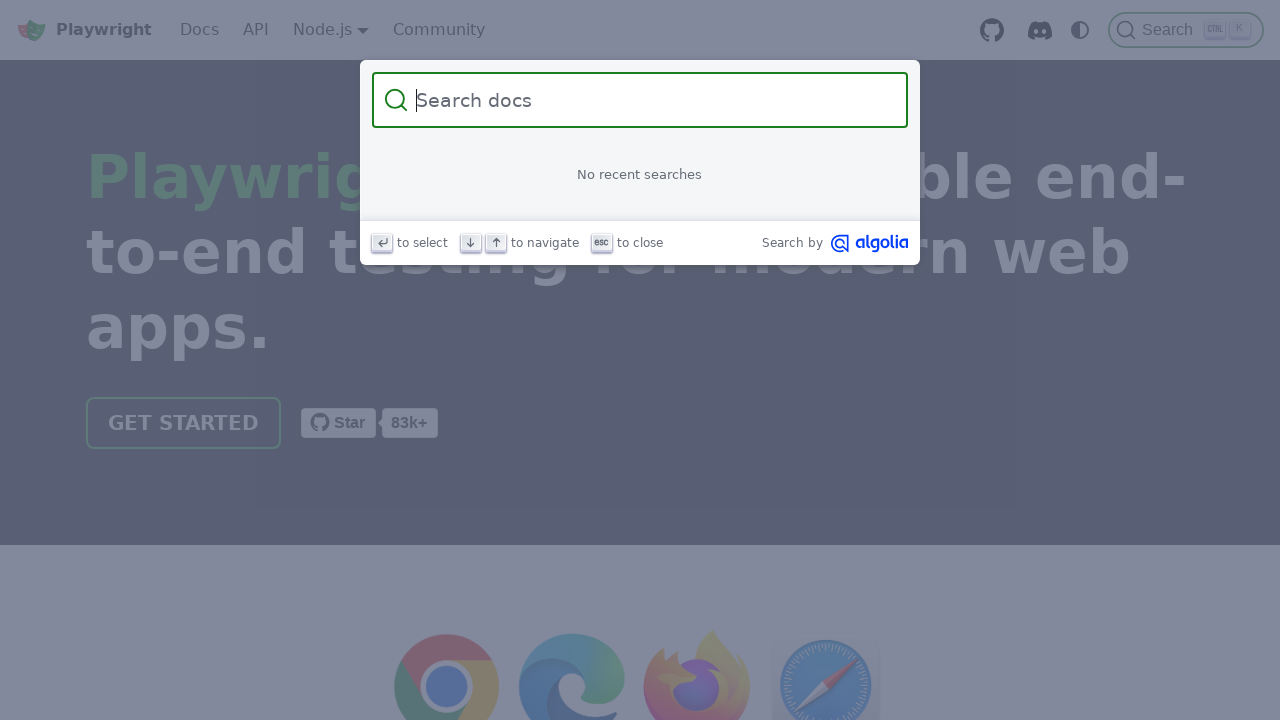

Search modal appeared and loaded
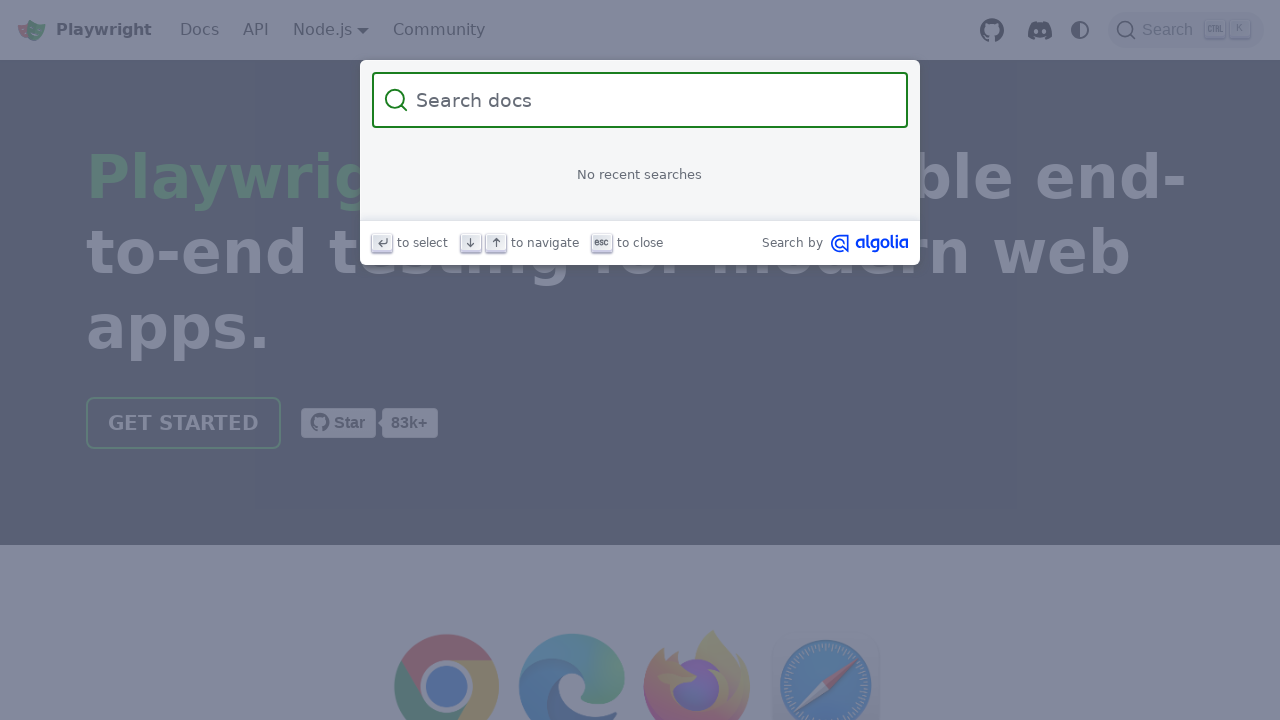

Verified search form is visible
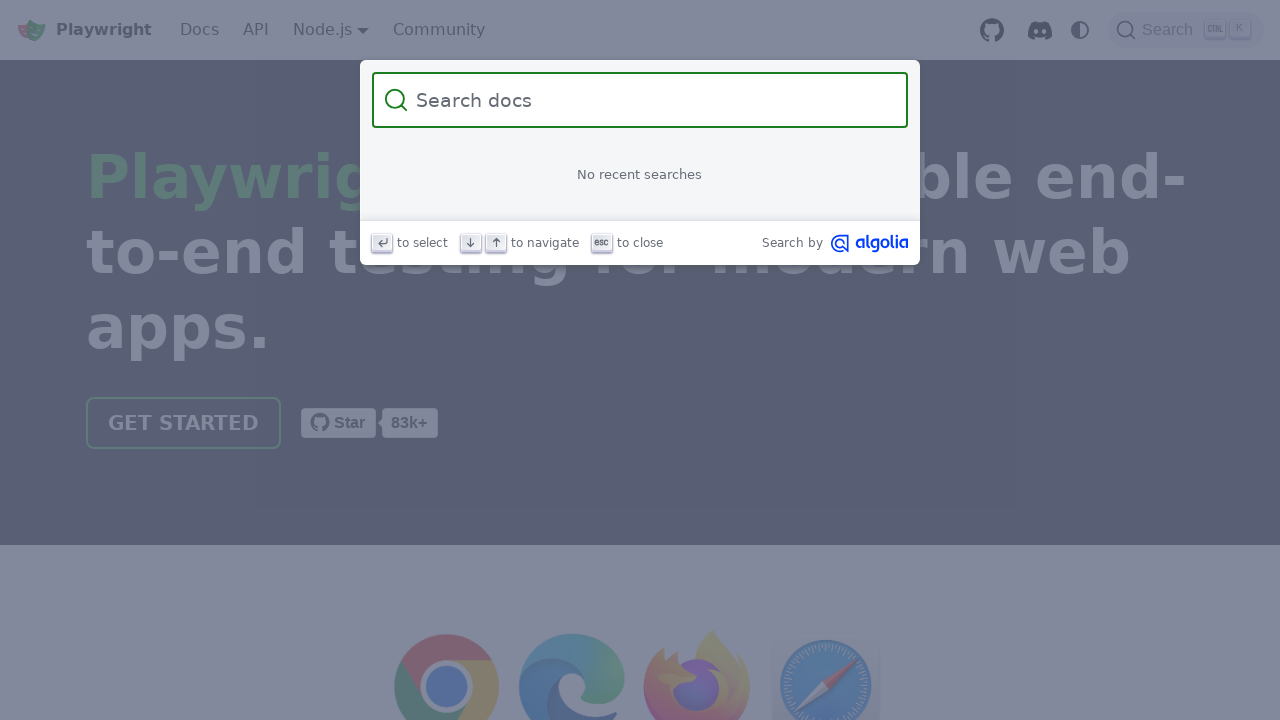

Verified 'No recent searches' message is visible
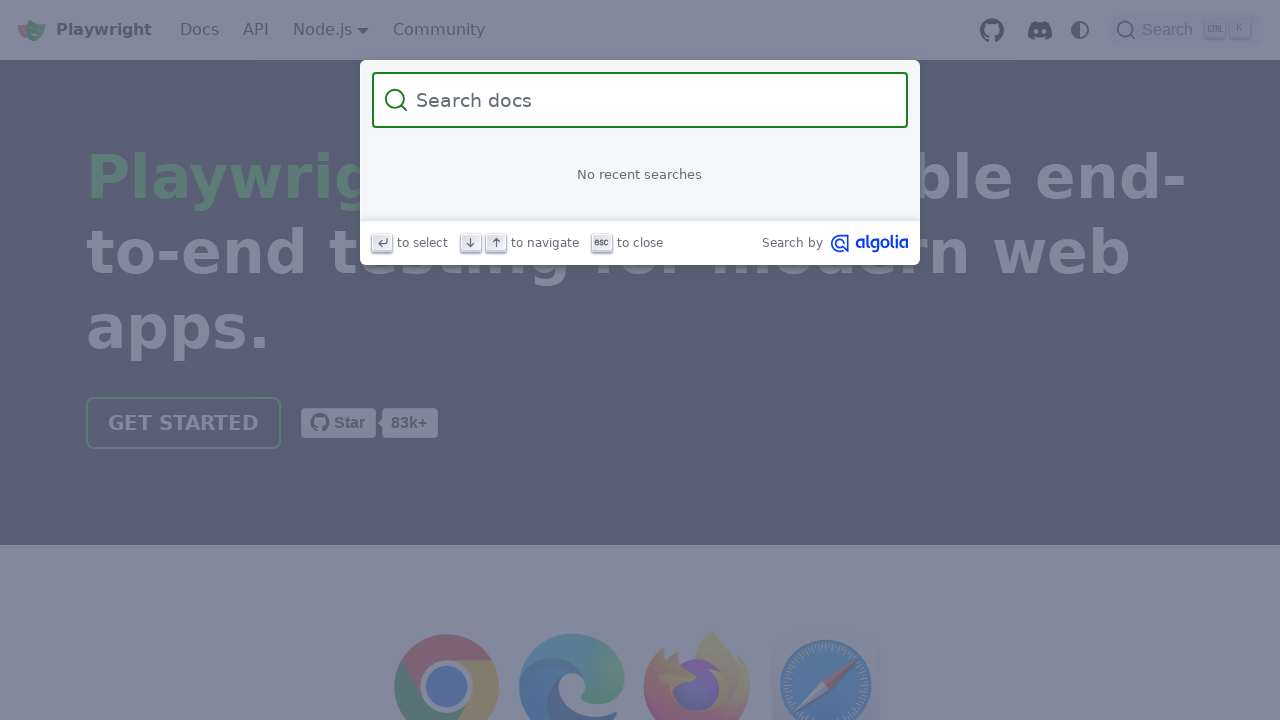

Verified footer is visible
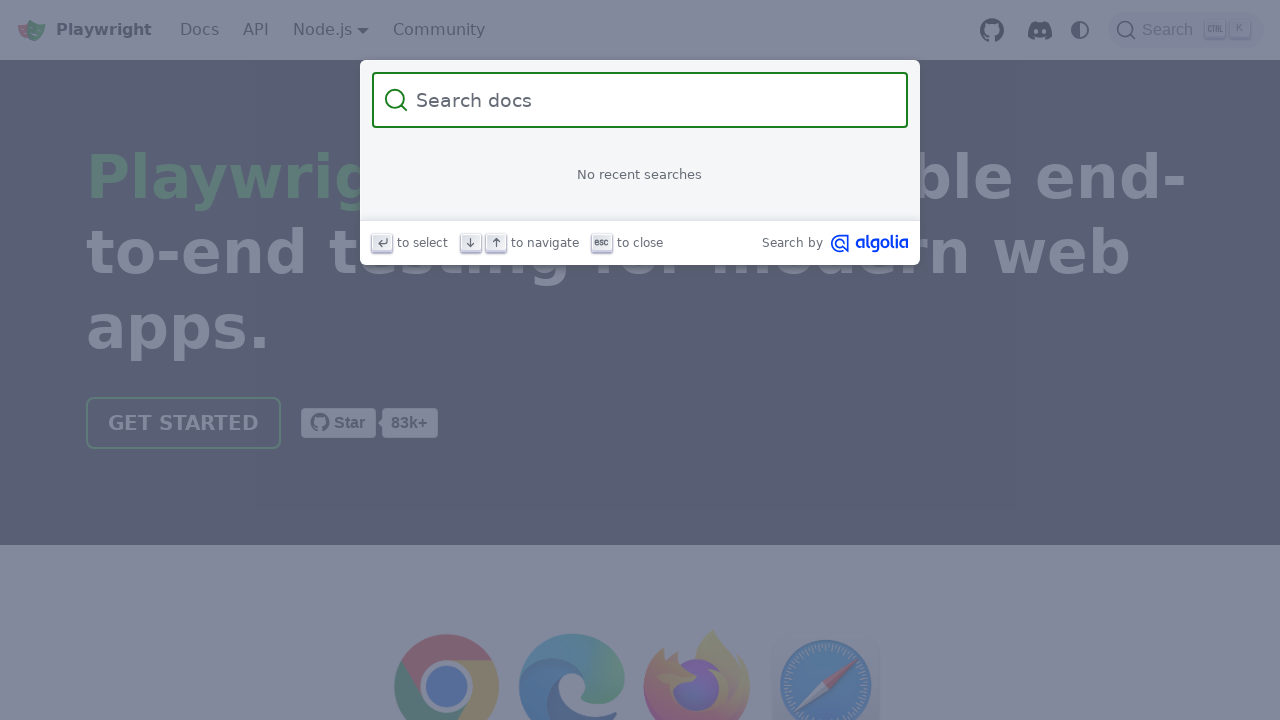

Entered 'framework' in search field on //input[contains(@placeholder, 'Search docs')]
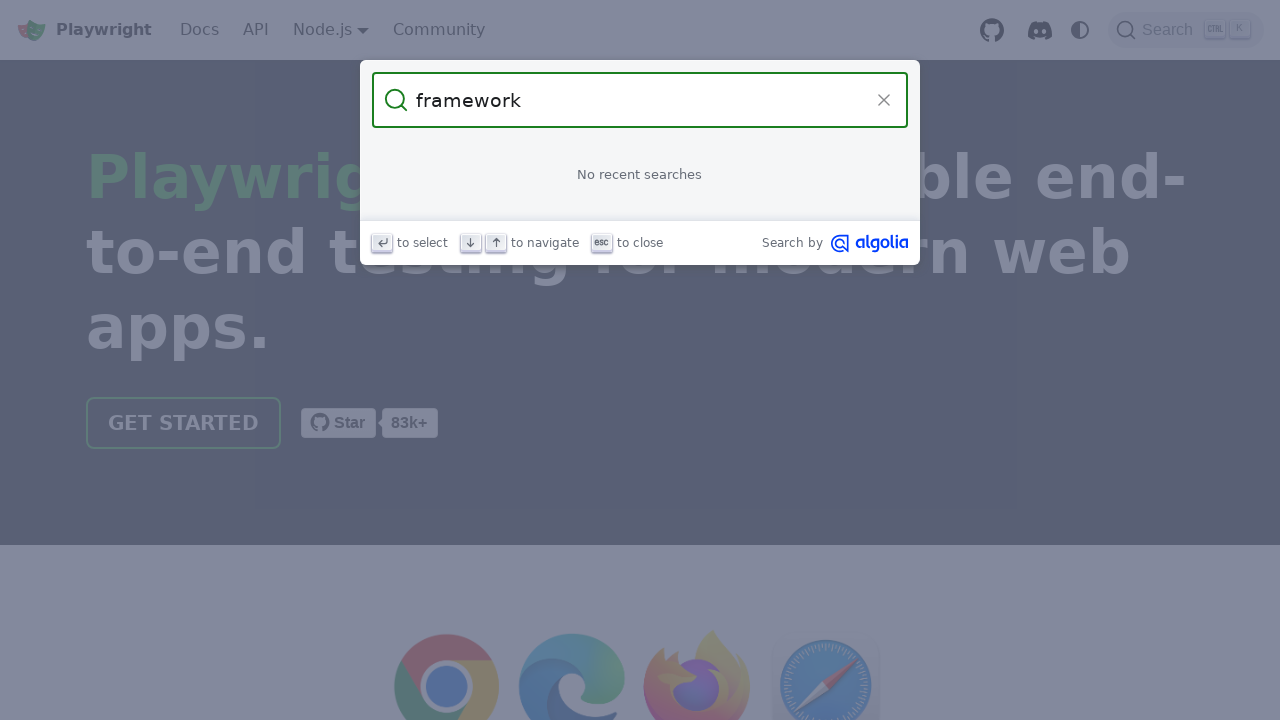

Reset button appeared
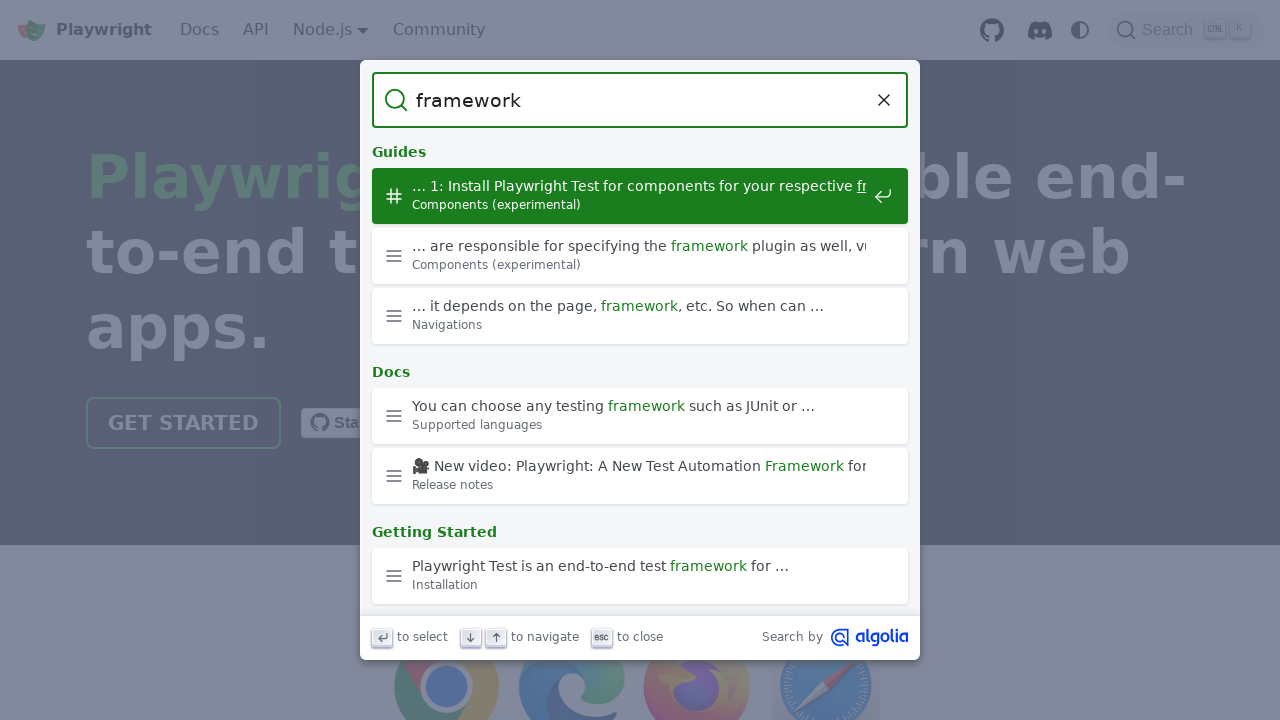

Search dropdown container appeared
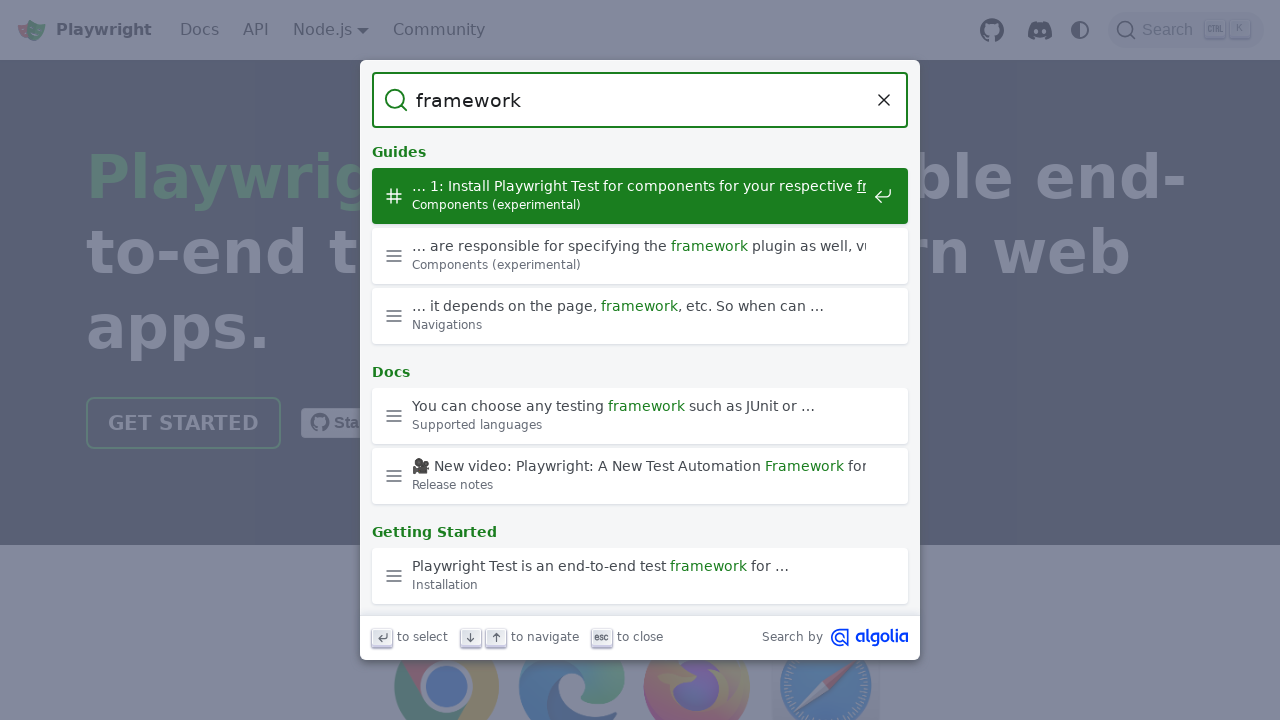

'See all results' link appeared
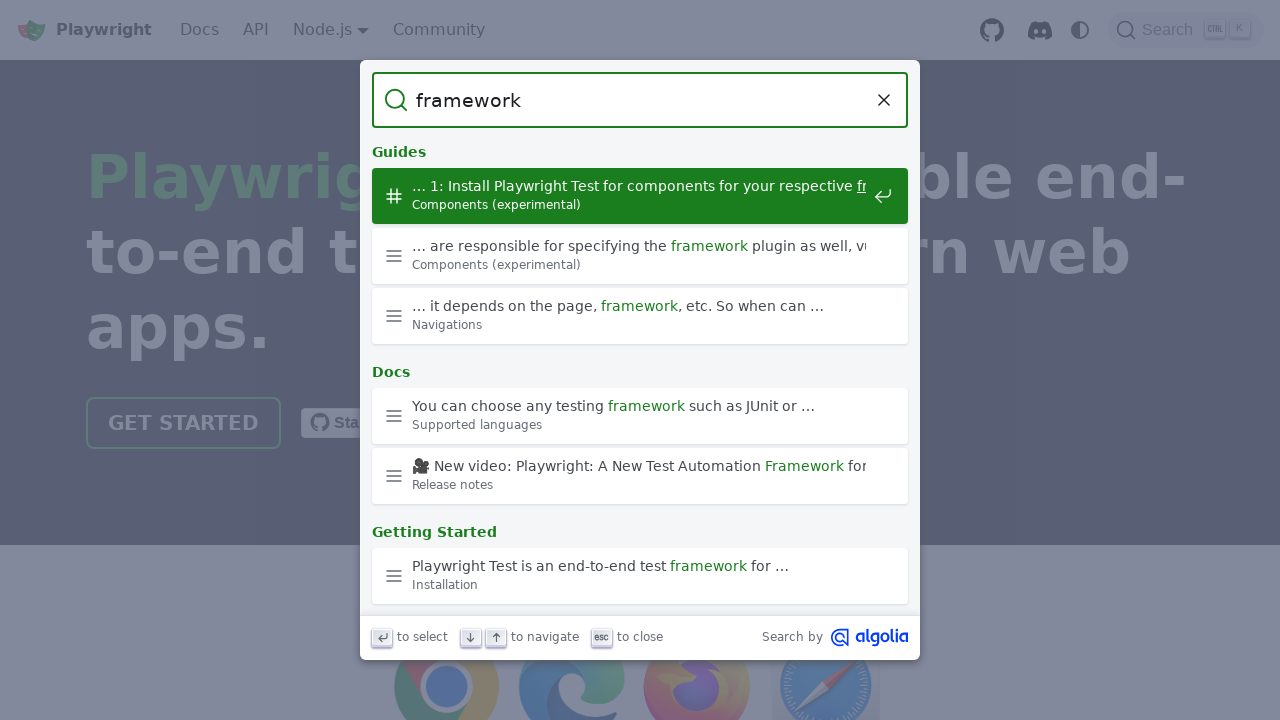

Clicked reset button to clear search at (884, 100) on xpath=//button[@class='DocSearch-Reset']
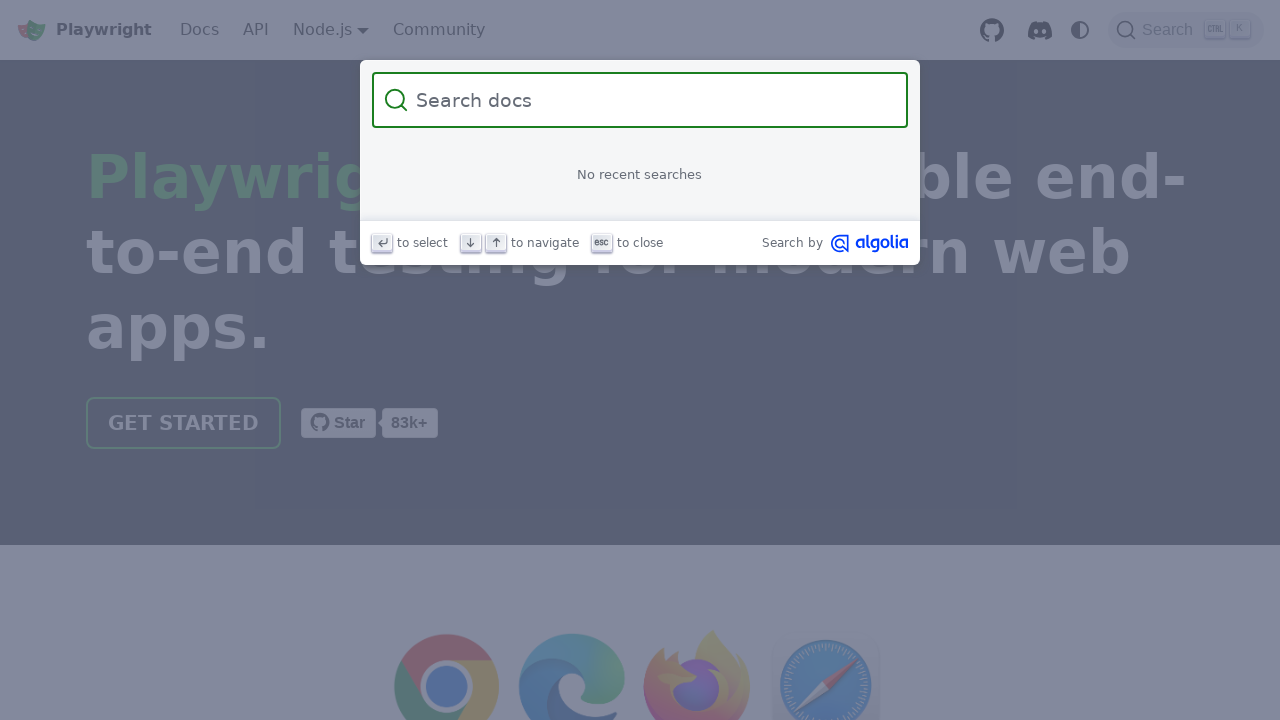

Verified search form is visible after reset
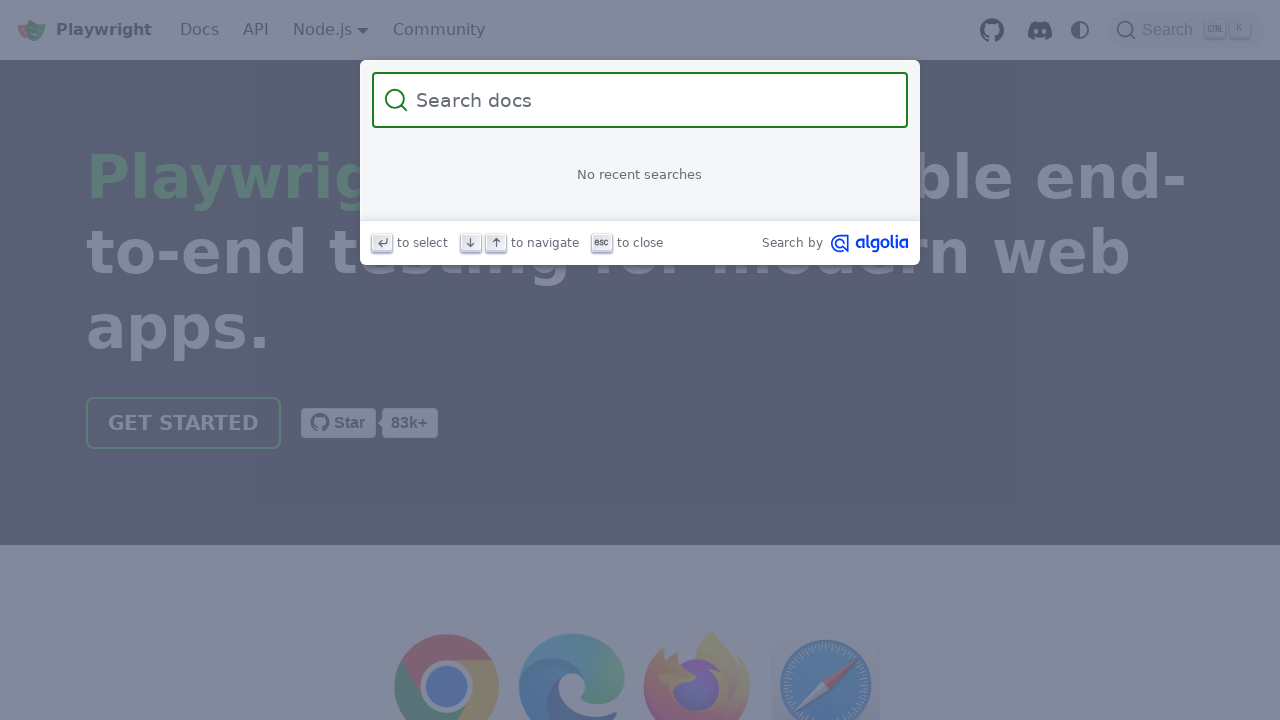

Verified 'No recent searches' message appeared again
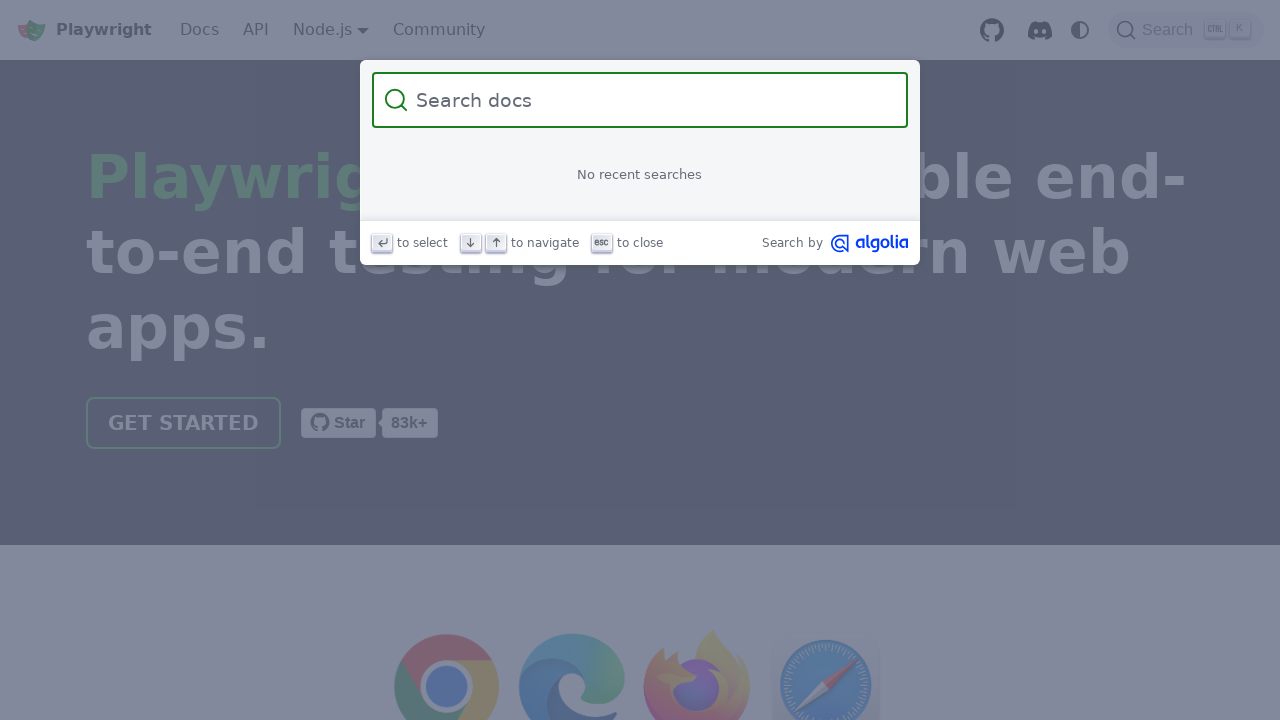

Verified footer is visible again
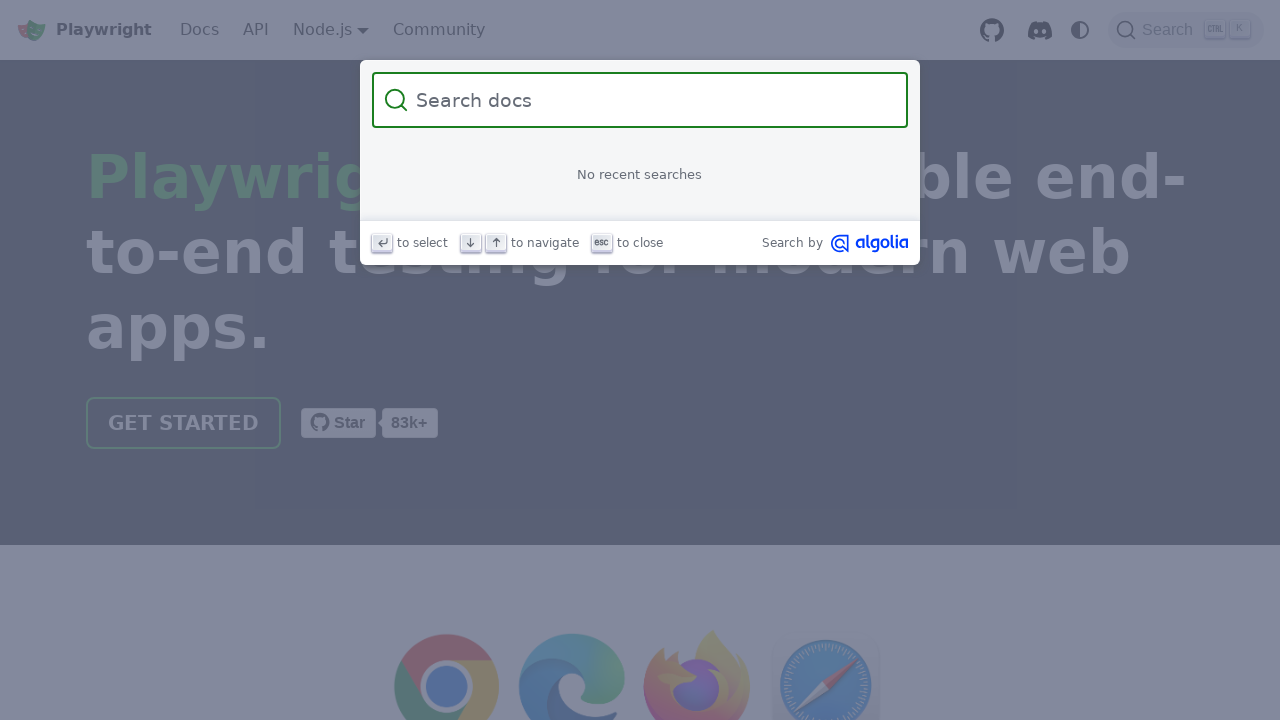

Clicked on search input field at (652, 100) on xpath=//input[@class='DocSearch-Input']
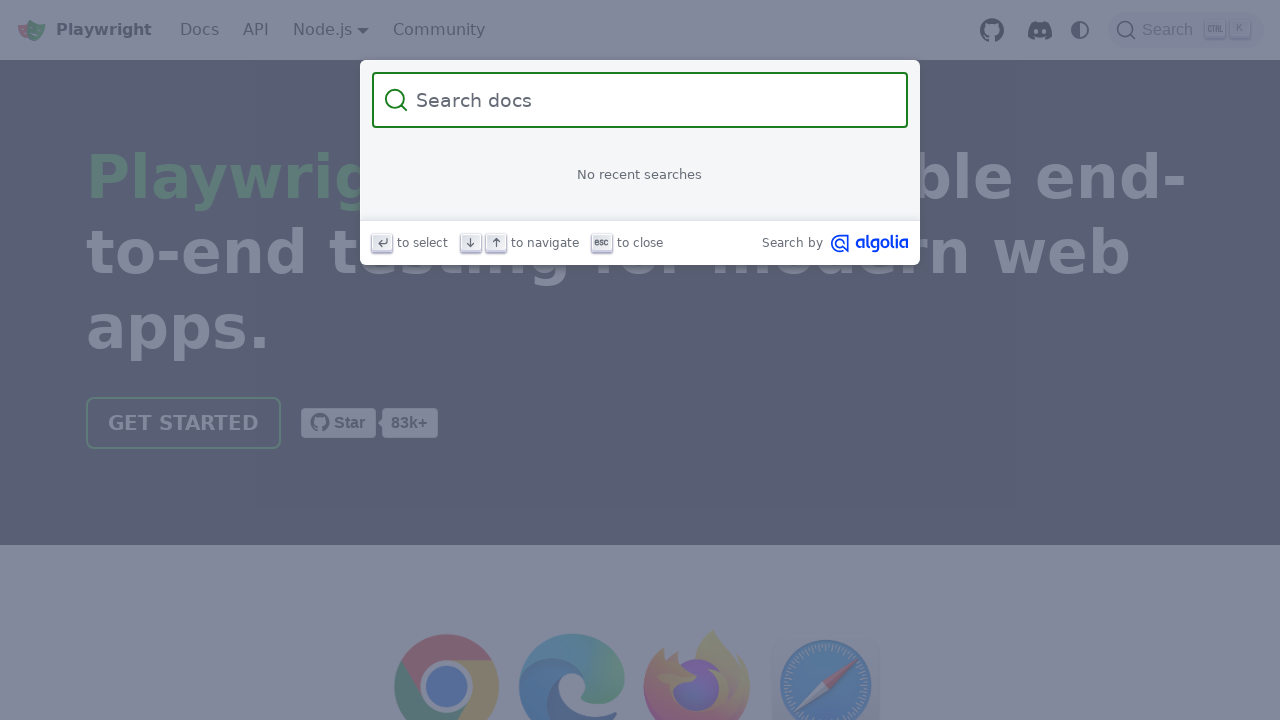

Entered 'test' in search field on //input[@class='DocSearch-Input']
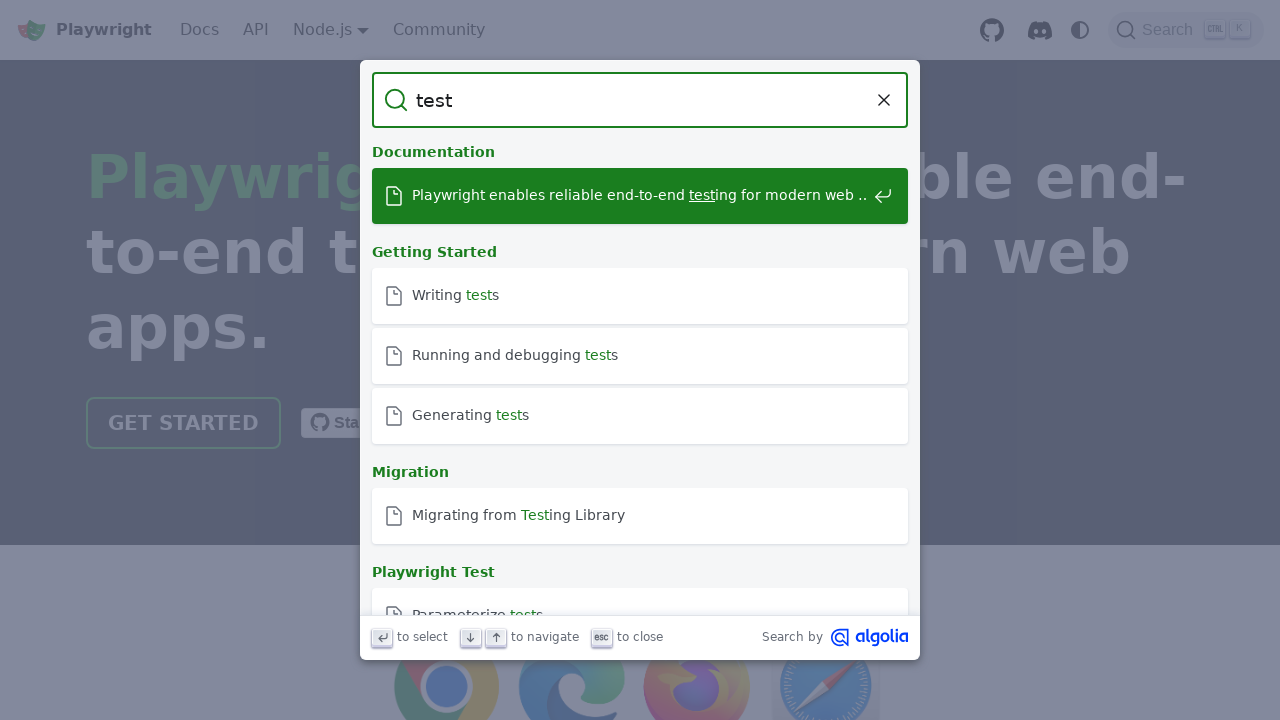

Clicked 'See all' link to navigate to full search results page at (640, 581) on xpath=//a[contains(@href, '/search?q=') and contains(text(), 'See all')]
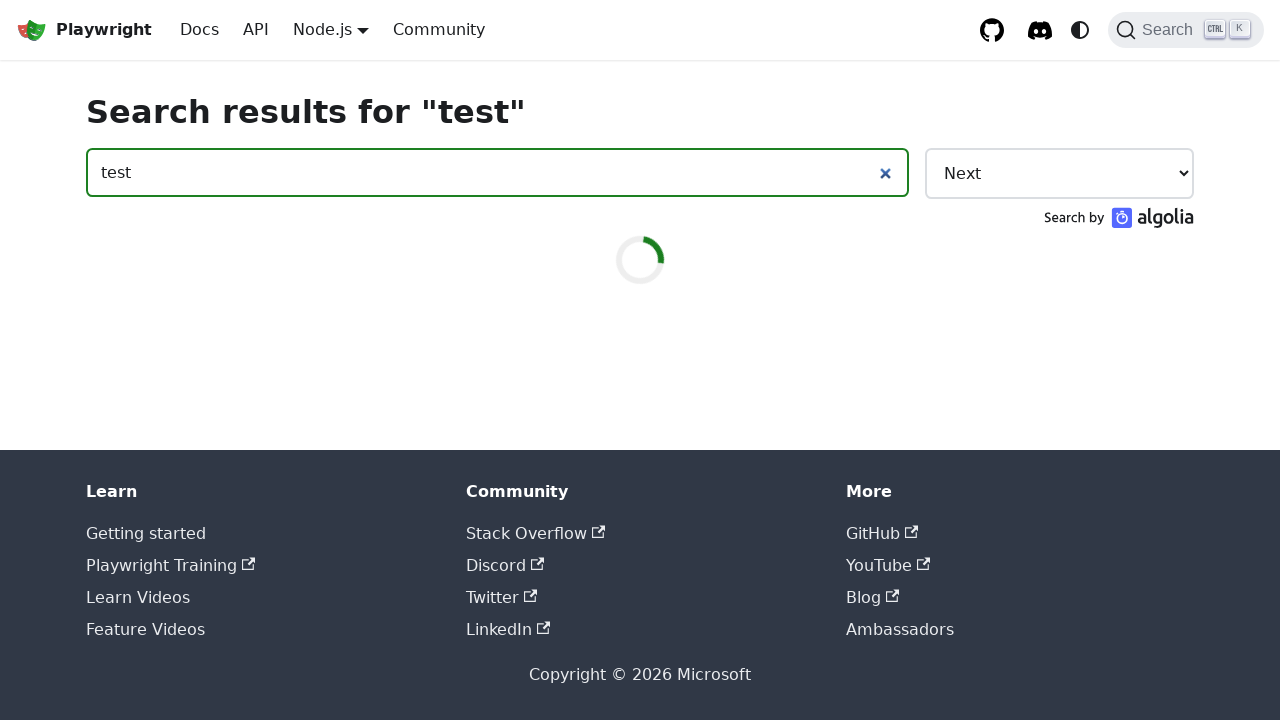

Navigated to full search results page with 'test' query
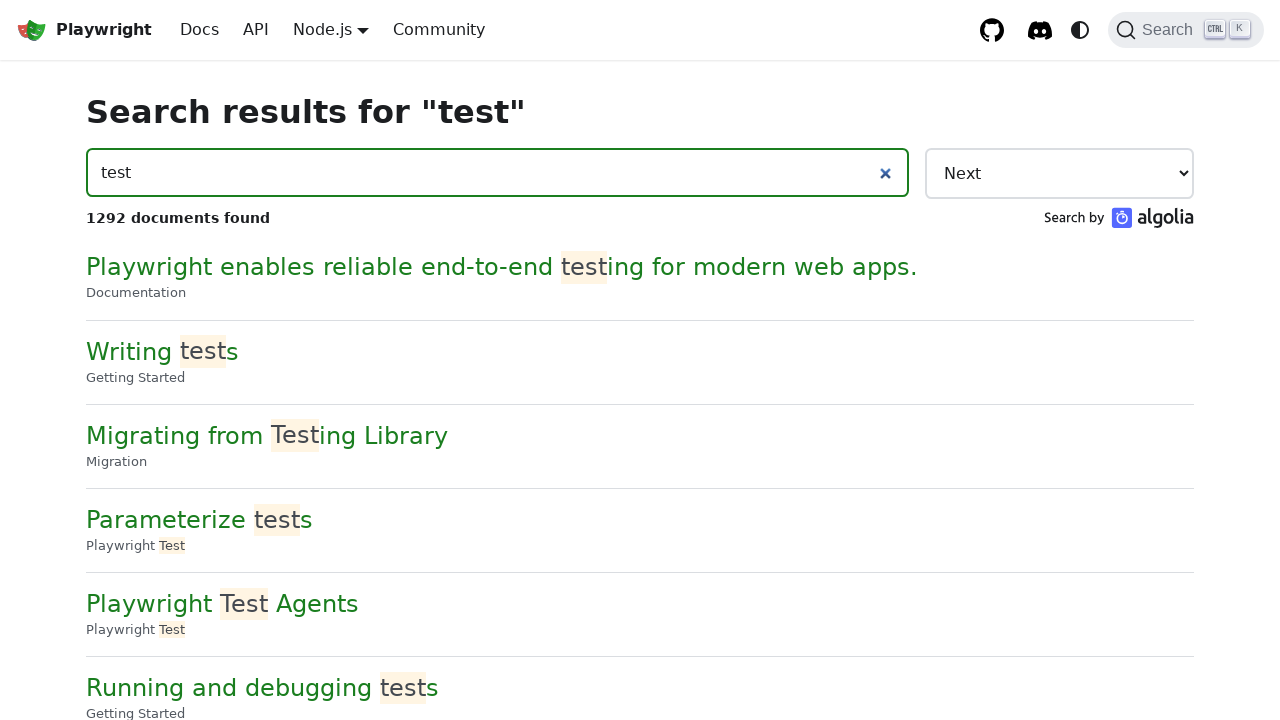

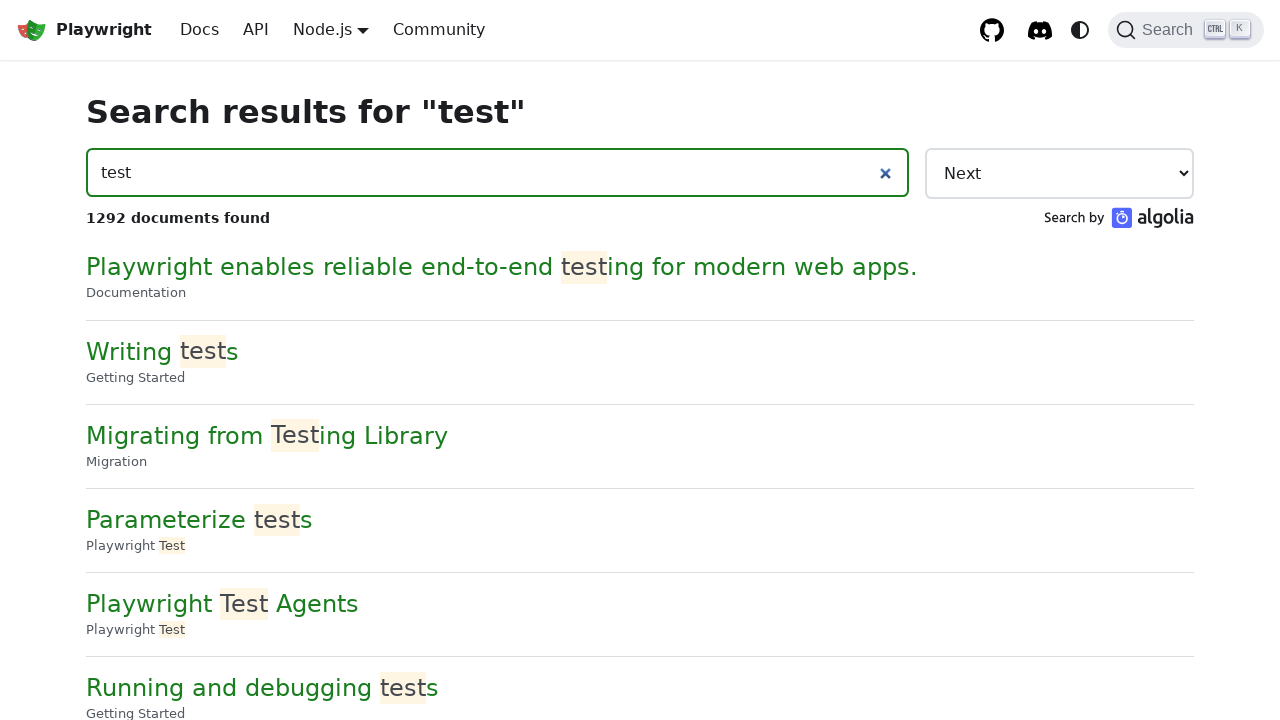